Navigates to CRM website and clicks on the Pricing link using explicit wait conditions

Starting URL: https://classic.crmpro.com/

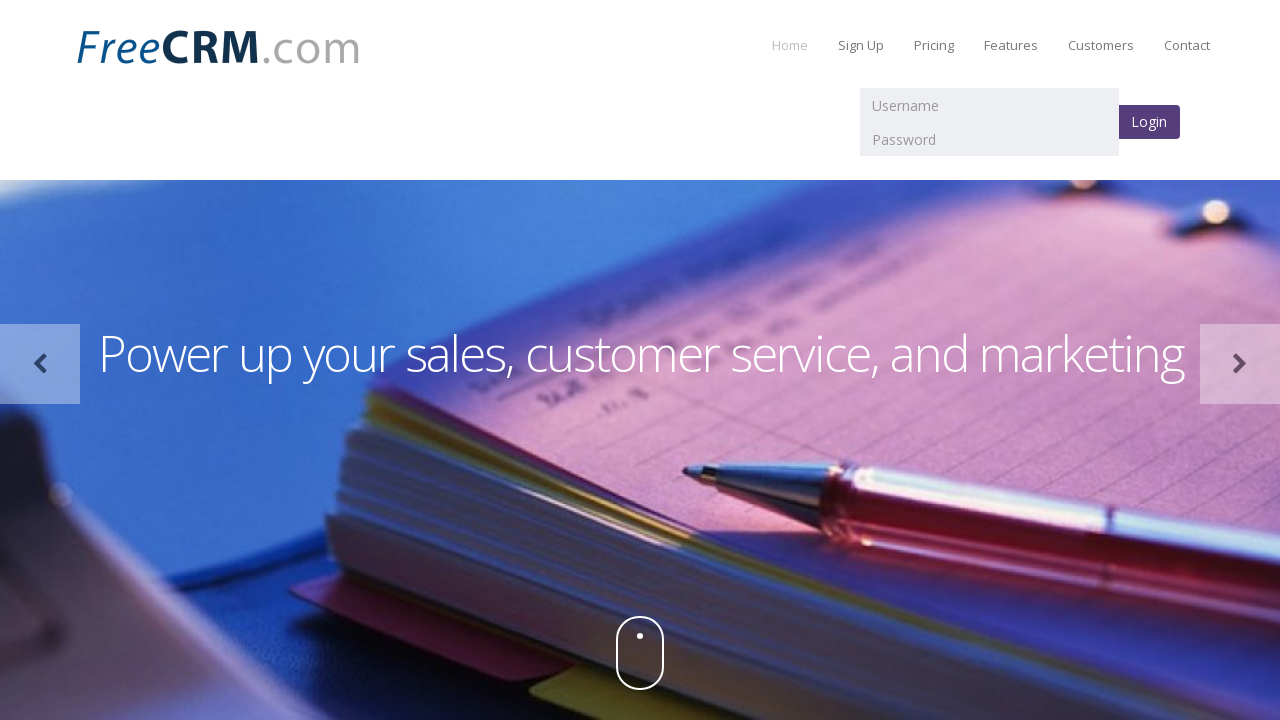

Navigated to CRM website at https://classic.crmpro.com/
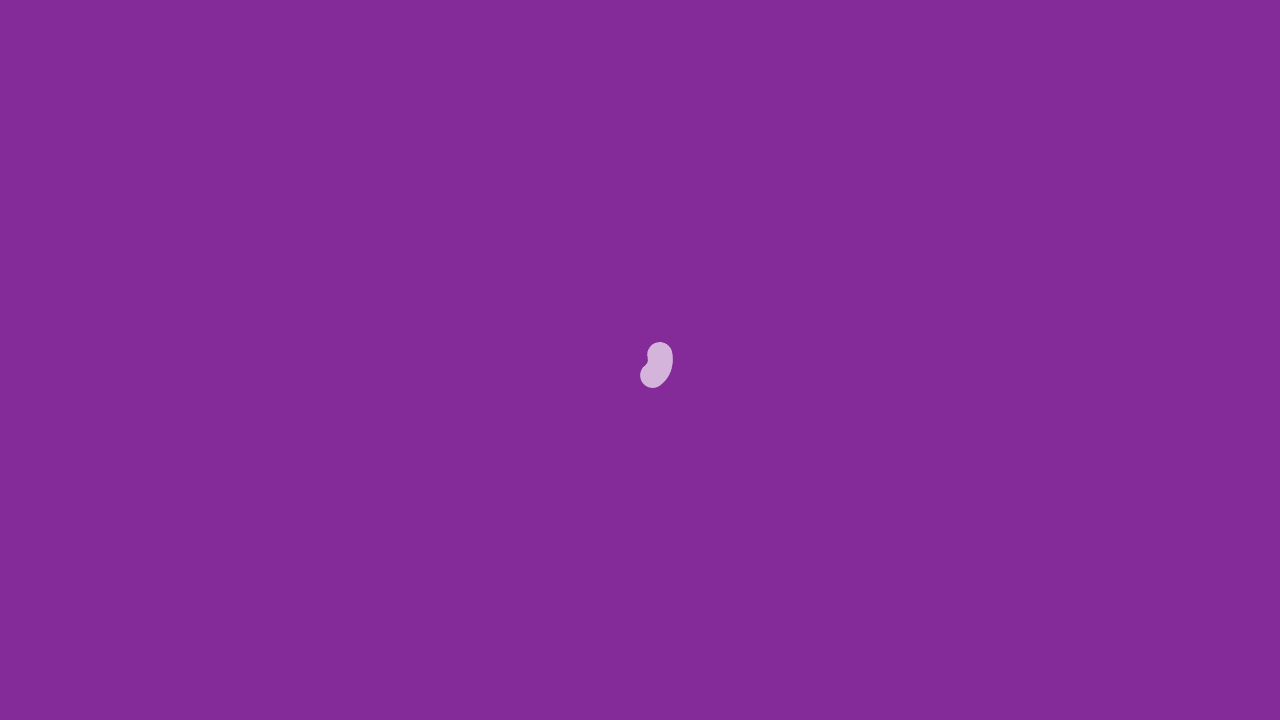

Pricing link became visible
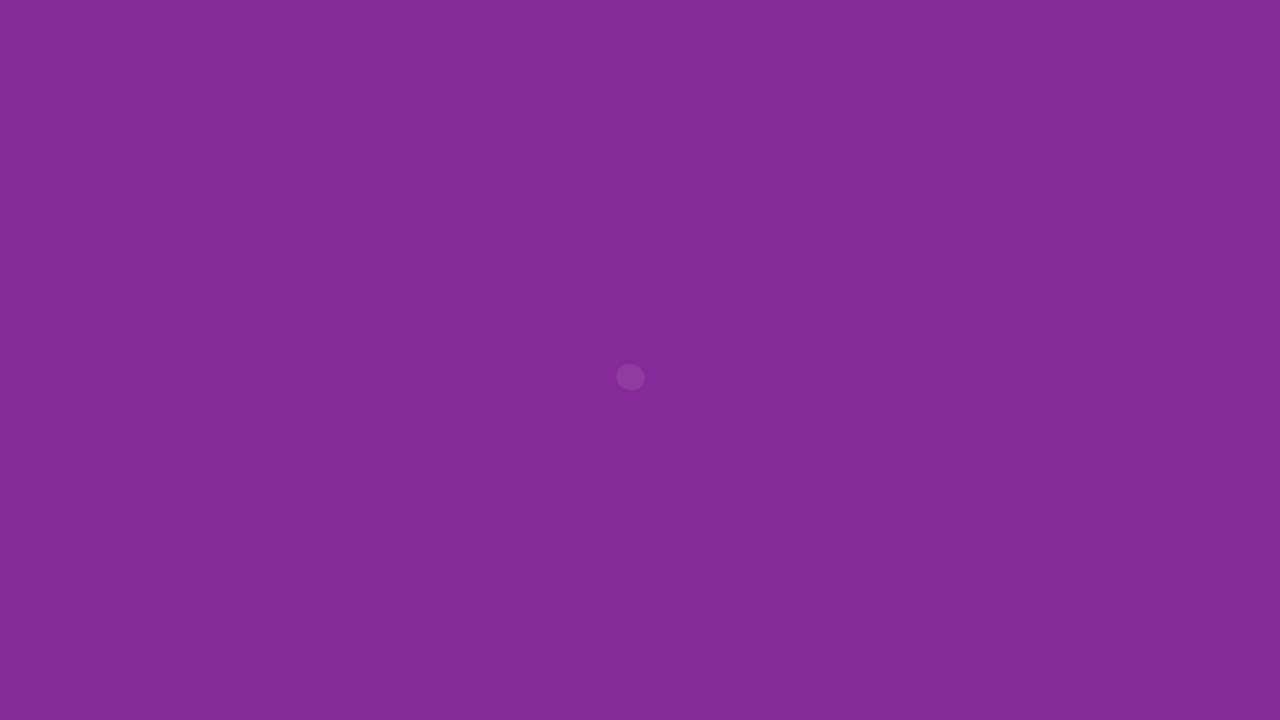

Clicked on Pricing link at (934, 45) on a:has-text('Pricing')
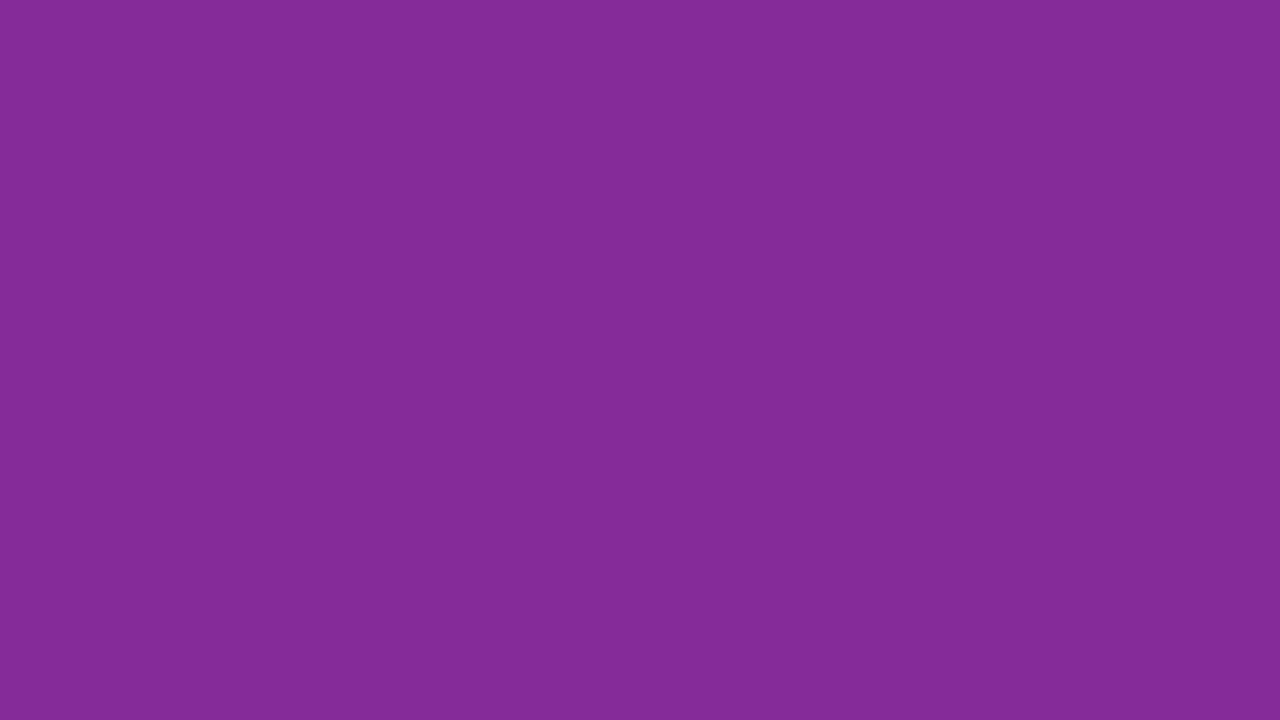

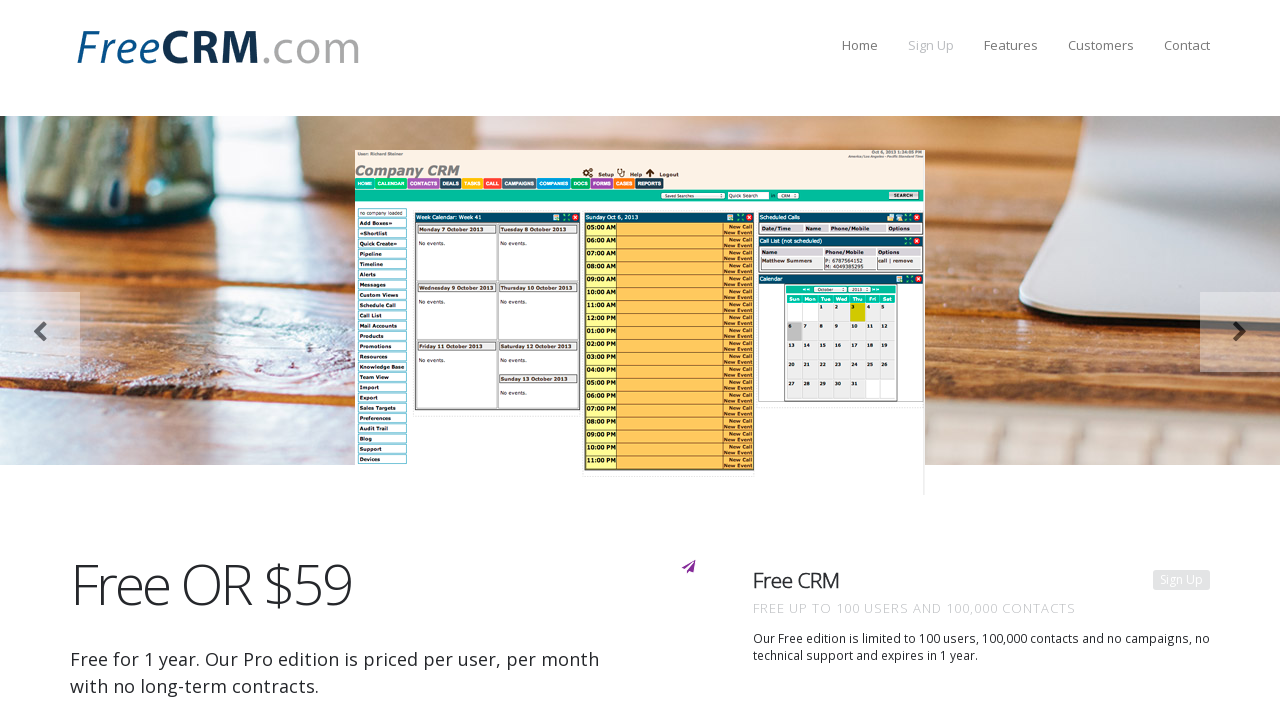